Tests jQuery UI slider functionality by switching to an iframe and dragging the slider handle horizontally

Starting URL: https://jqueryui.com/slider/

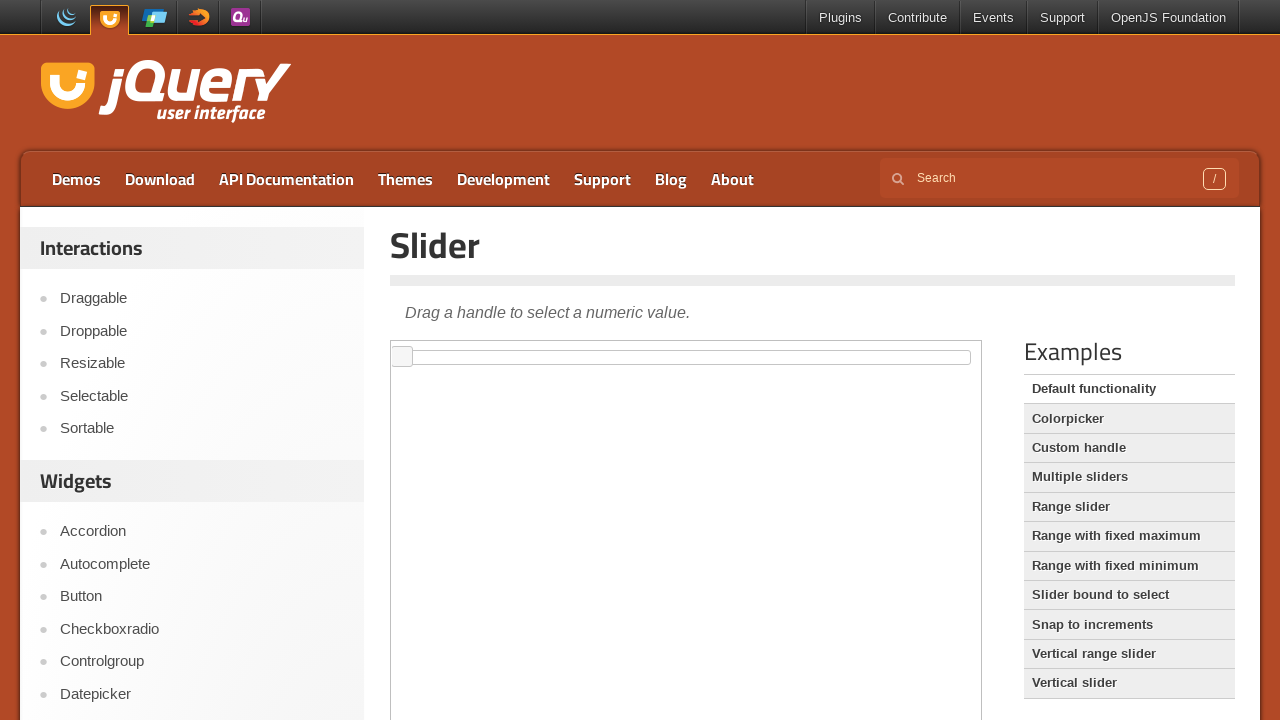

Located the demo iframe
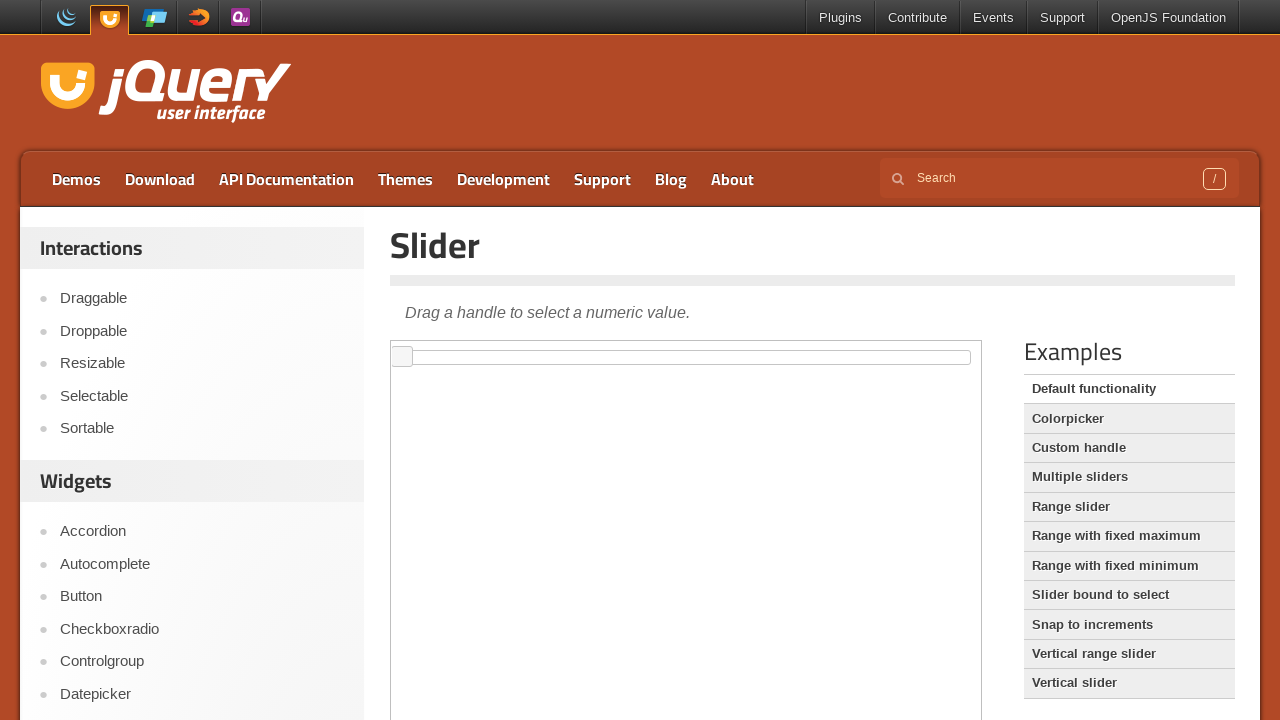

Located the jQuery UI slider handle element
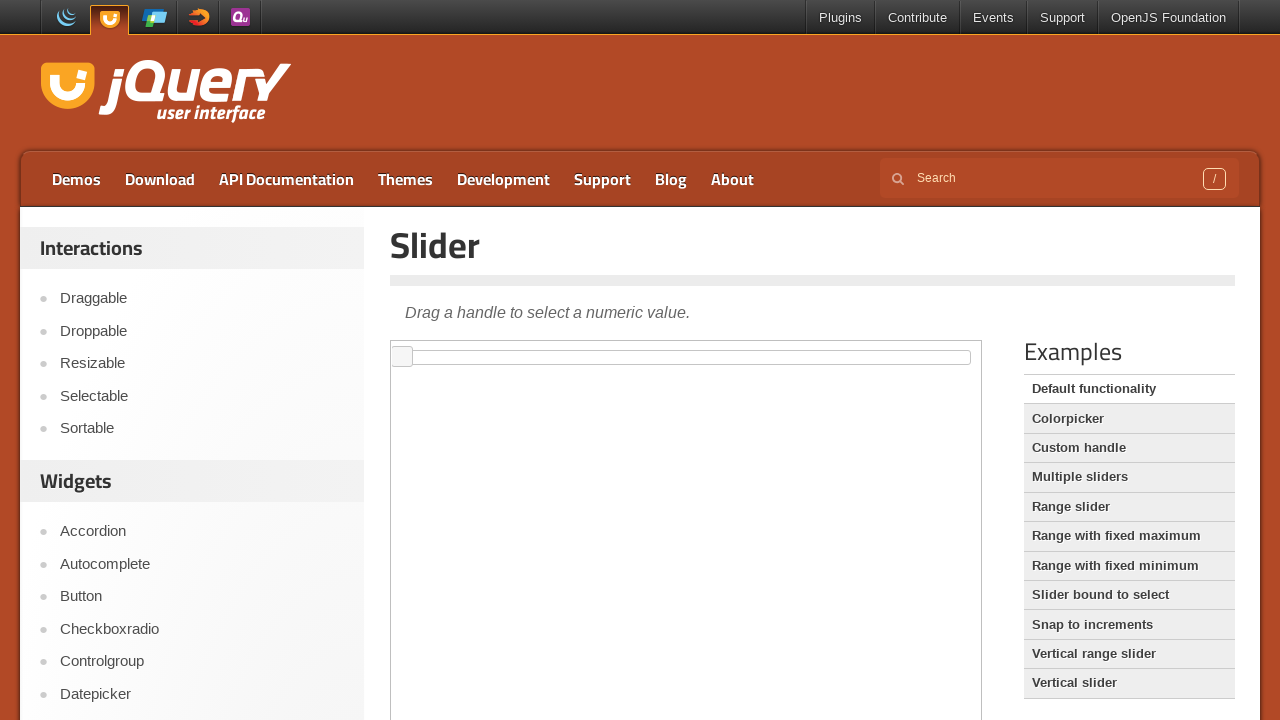

Dragged slider handle 40 pixels to the right at (433, 347)
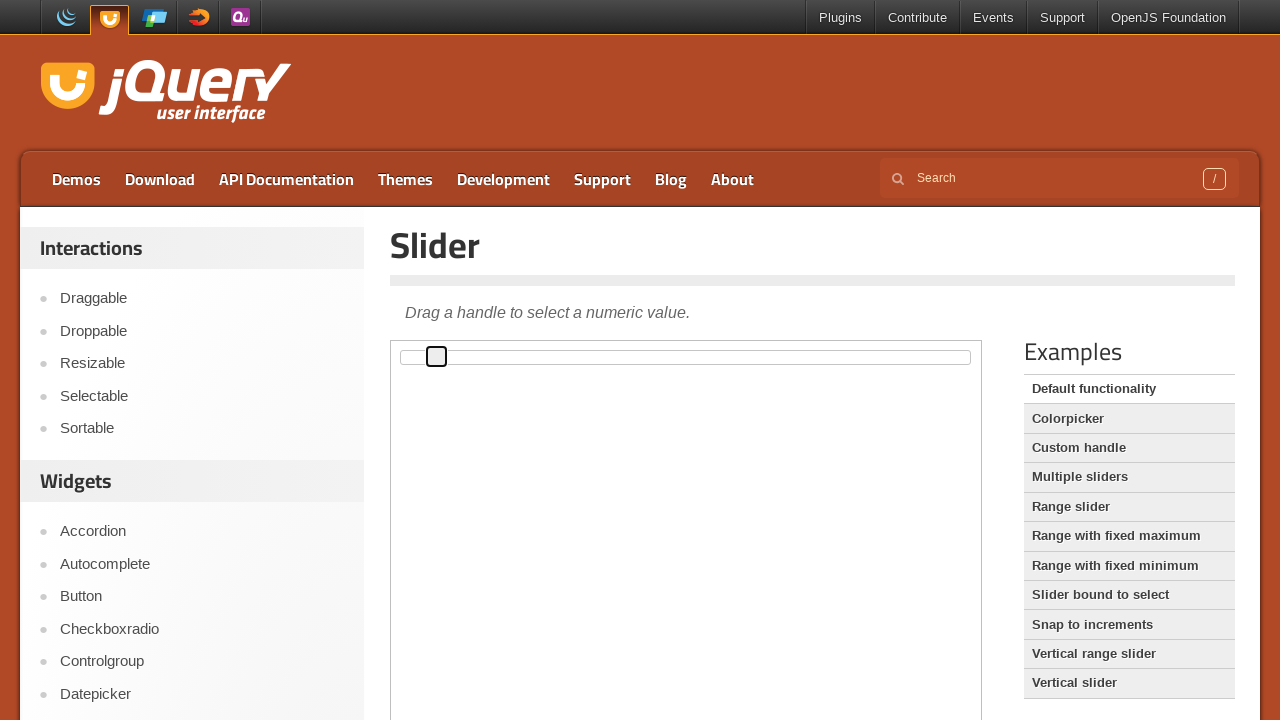

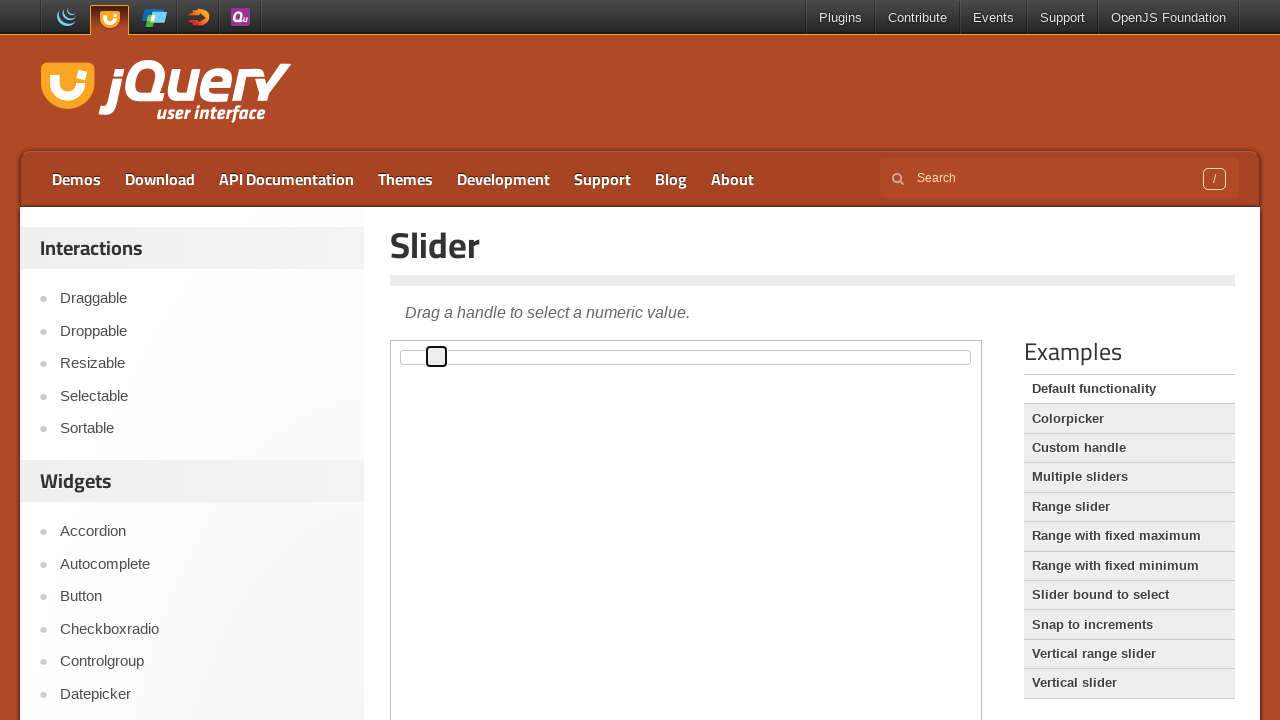